Tests JavaScript confirm dialog by clicking a button that triggers a confirm dialog and dismissing it

Starting URL: https://the-internet.herokuapp.com/javascript_alerts

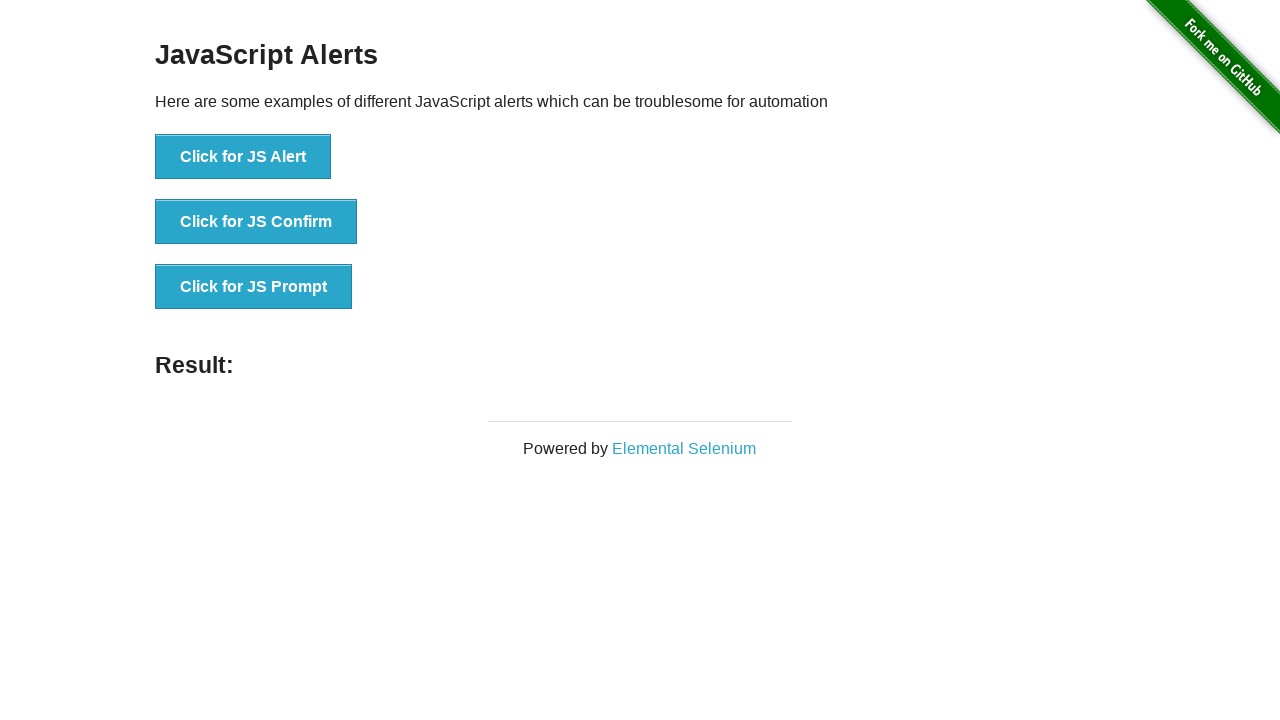

Clicked button to trigger JavaScript confirm dialog at (256, 222) on button[onclick='jsConfirm()']
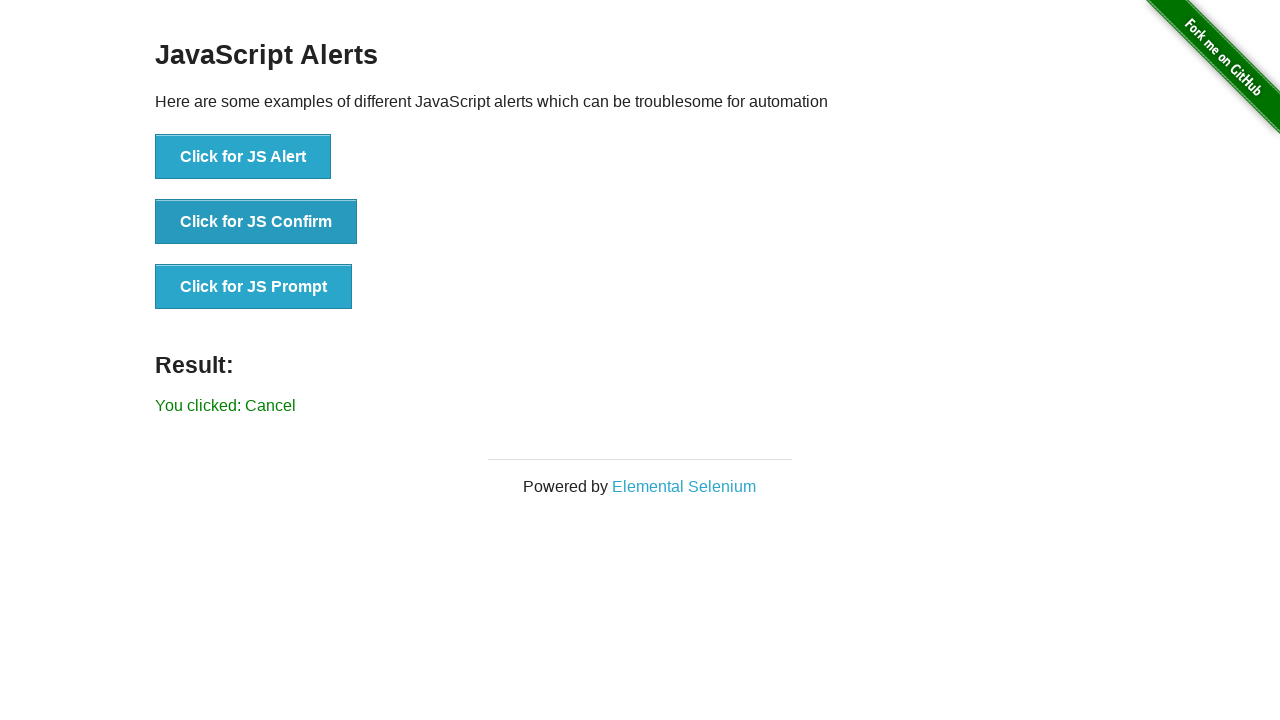

Set up dialog handler to dismiss confirm dialog
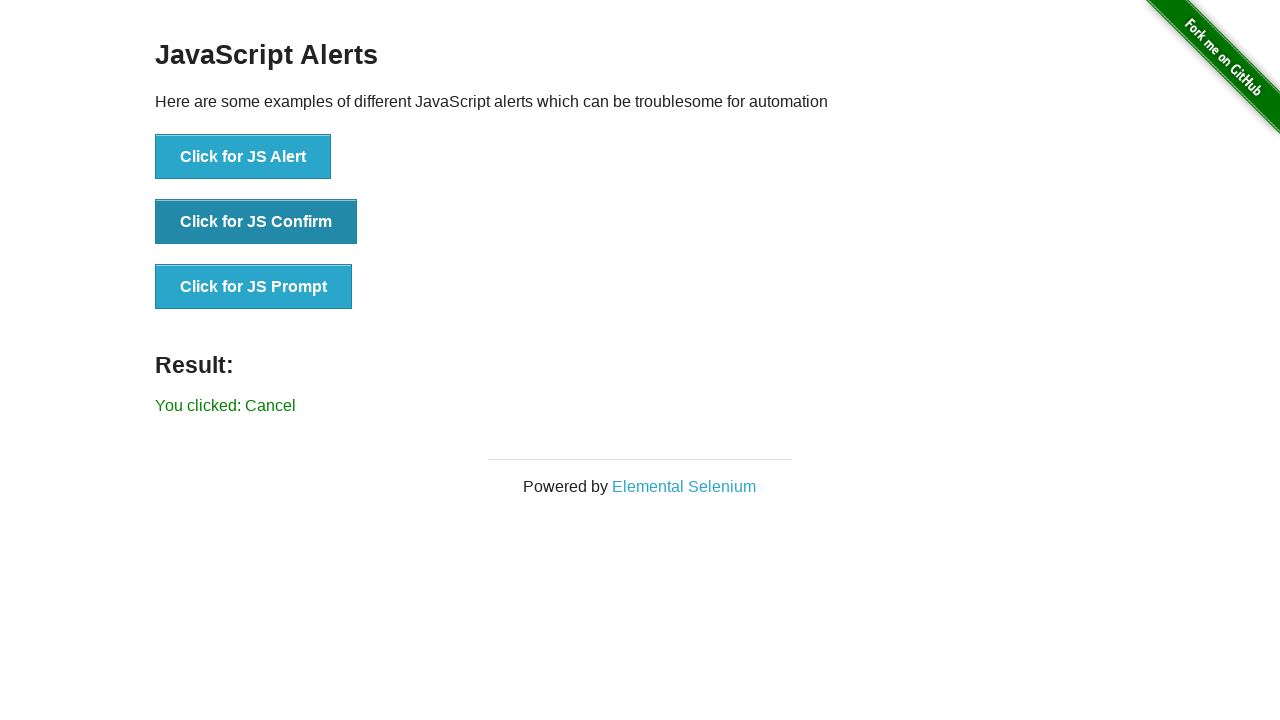

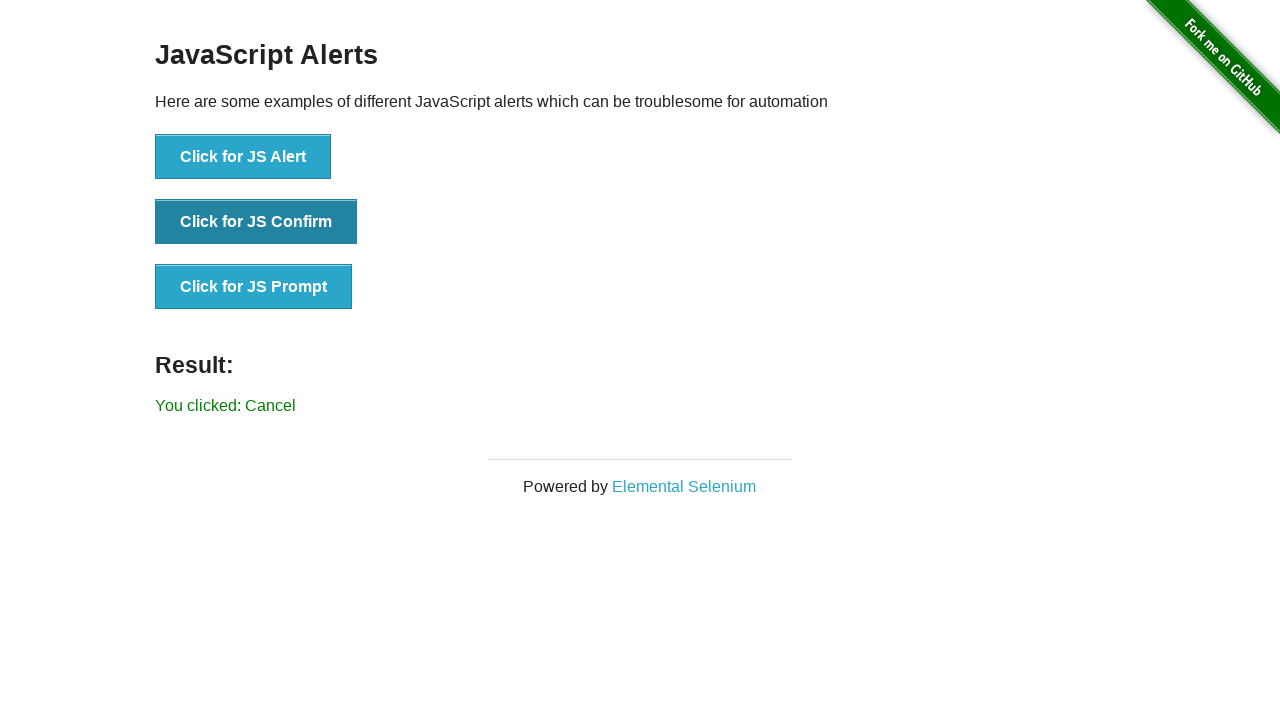